Tests the return link by clicking it and verifying navigation to the home page

Starting URL: https://bonigarcia.dev/selenium-webdriver-java/web-form.html

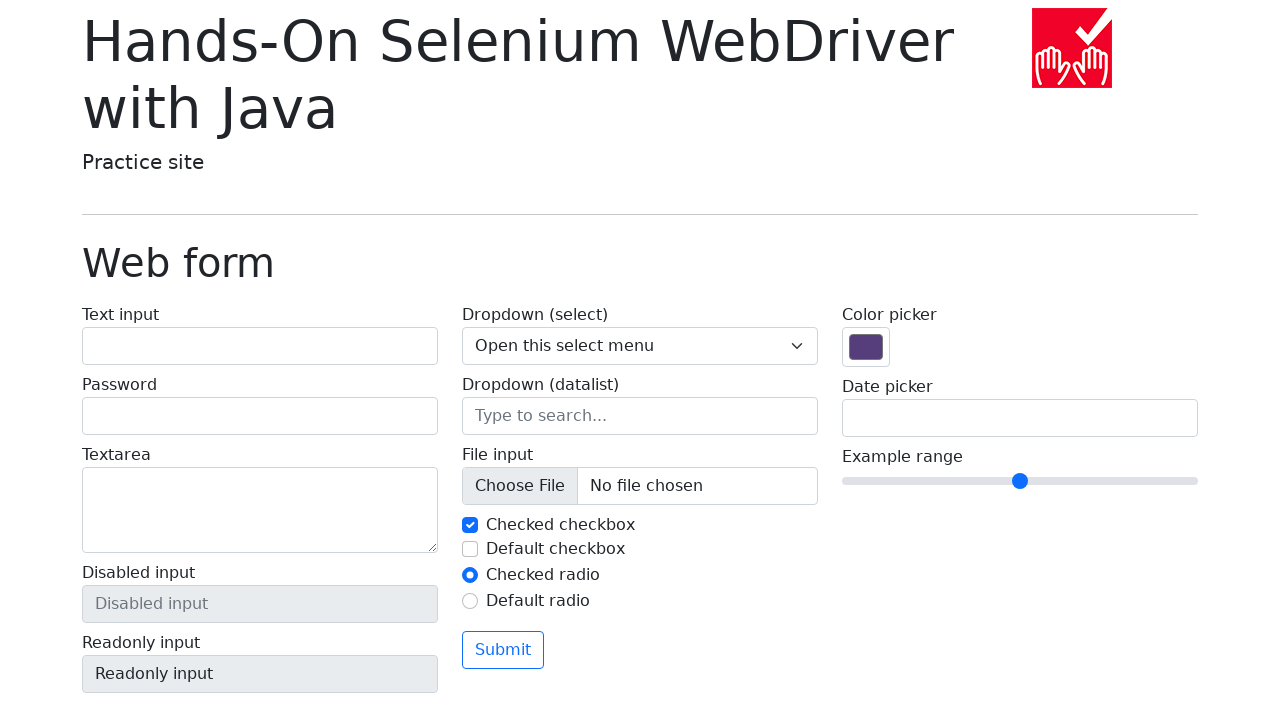

Clicked return link to navigate home at (143, 711) on xpath=//a[@href='./index.html']
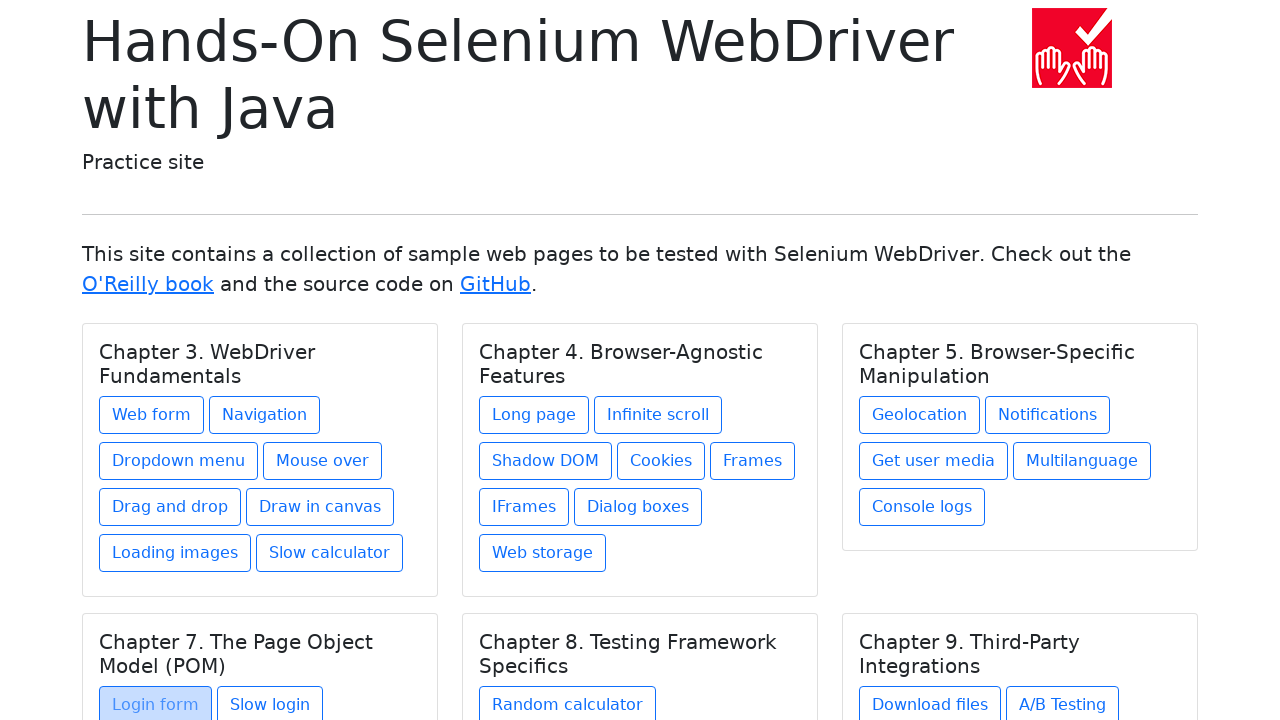

Verified navigation to home page URL
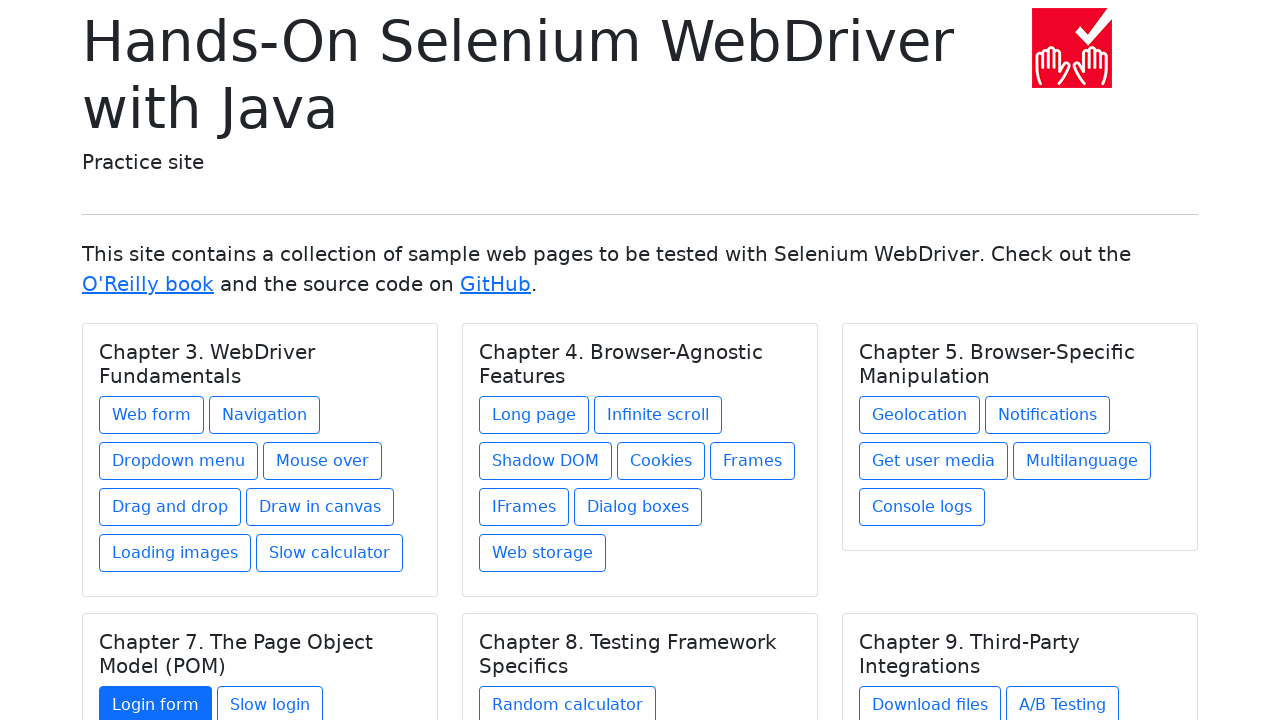

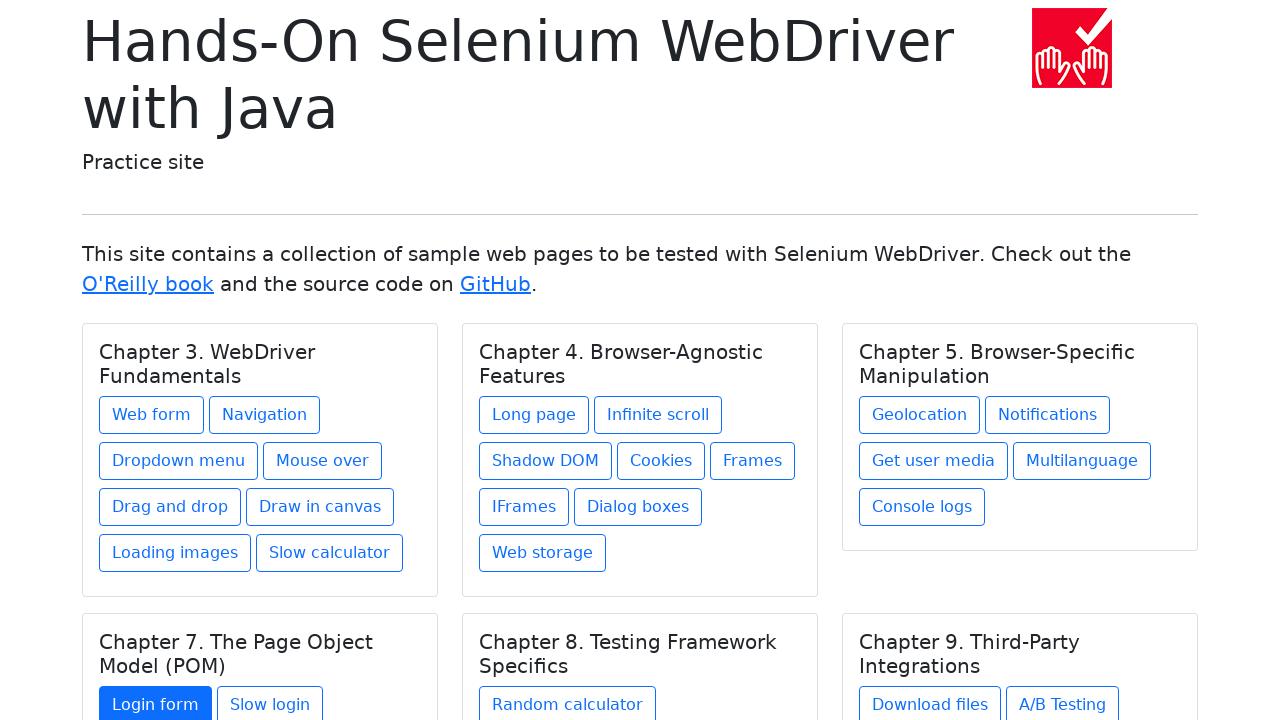